Clicks on Links menu, then clicks the Bad Request API link and verifies the API returns status code 400

Starting URL: https://demoqa.com/elements

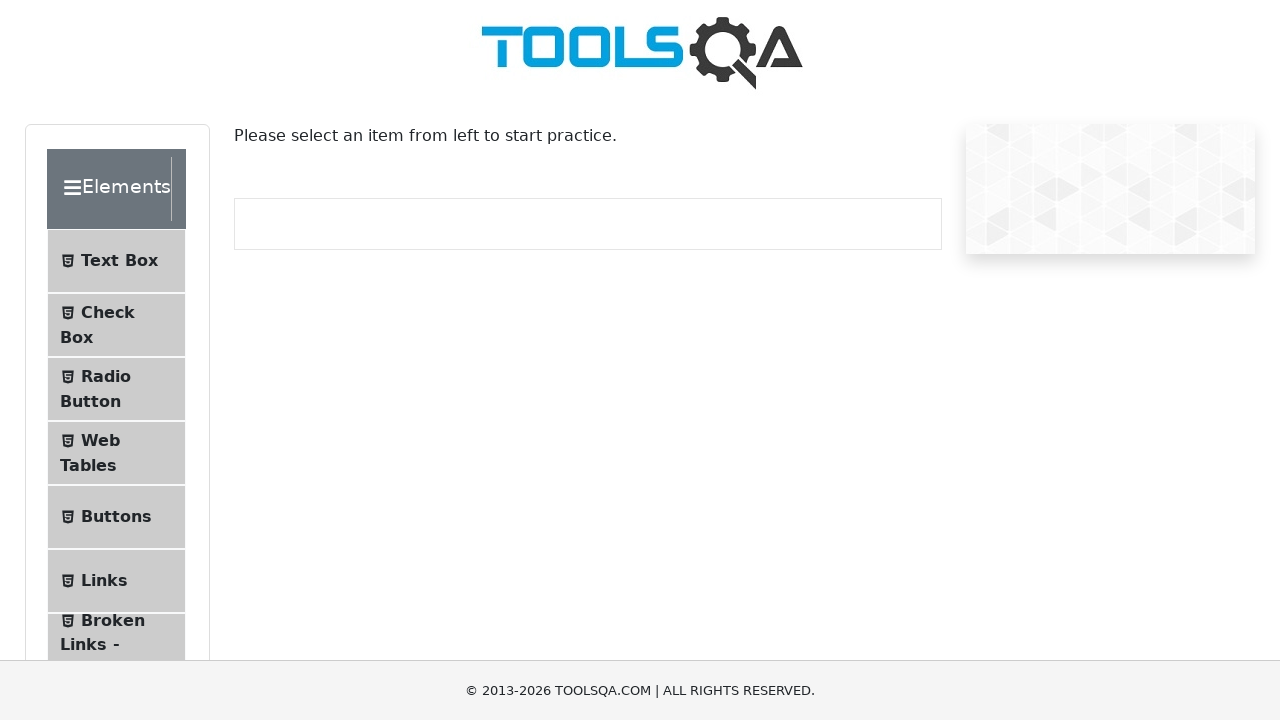

Clicked on Links menu item at (104, 581) on text=Links
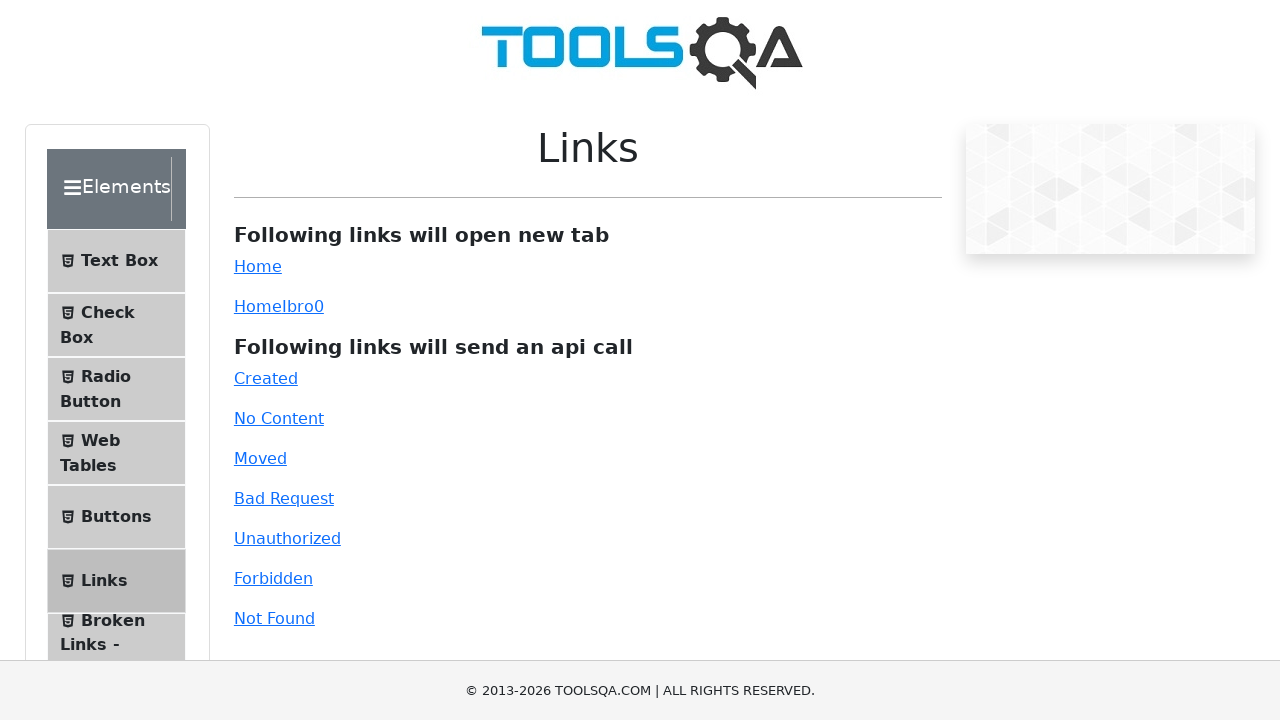

Clicked on Bad Request API link at (284, 498) on #bad-request
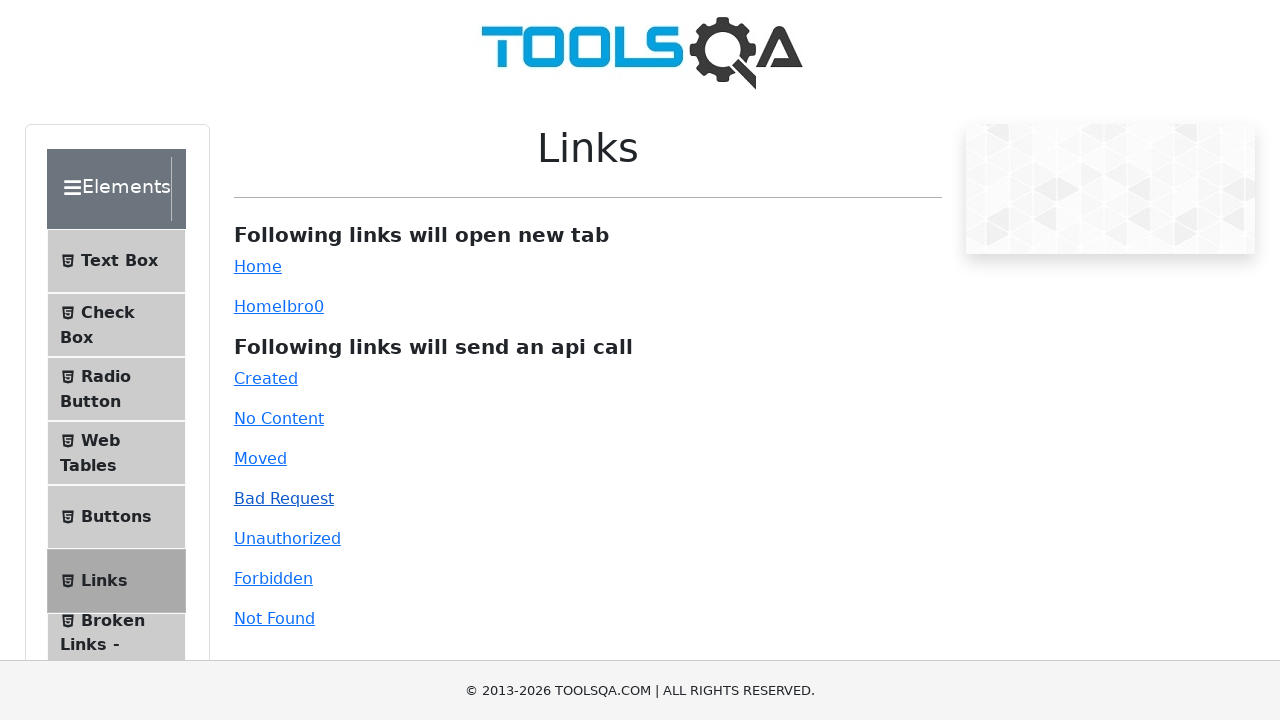

Verified API response status code is 400
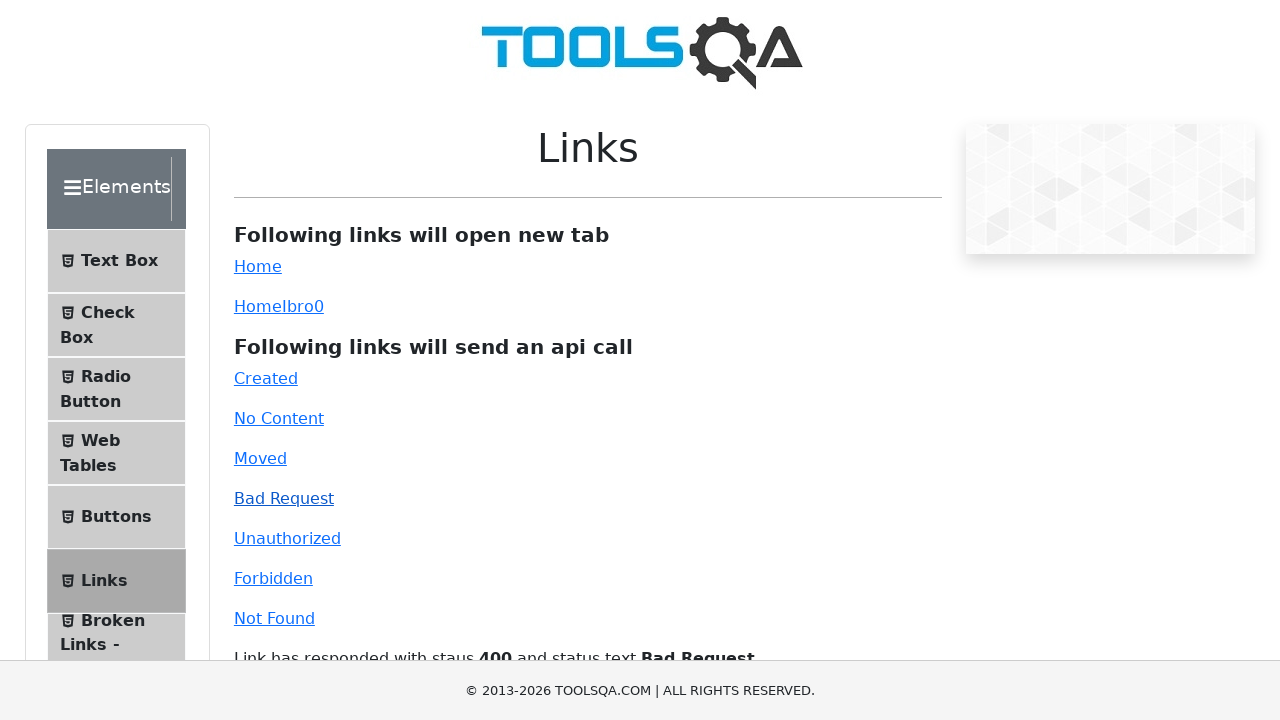

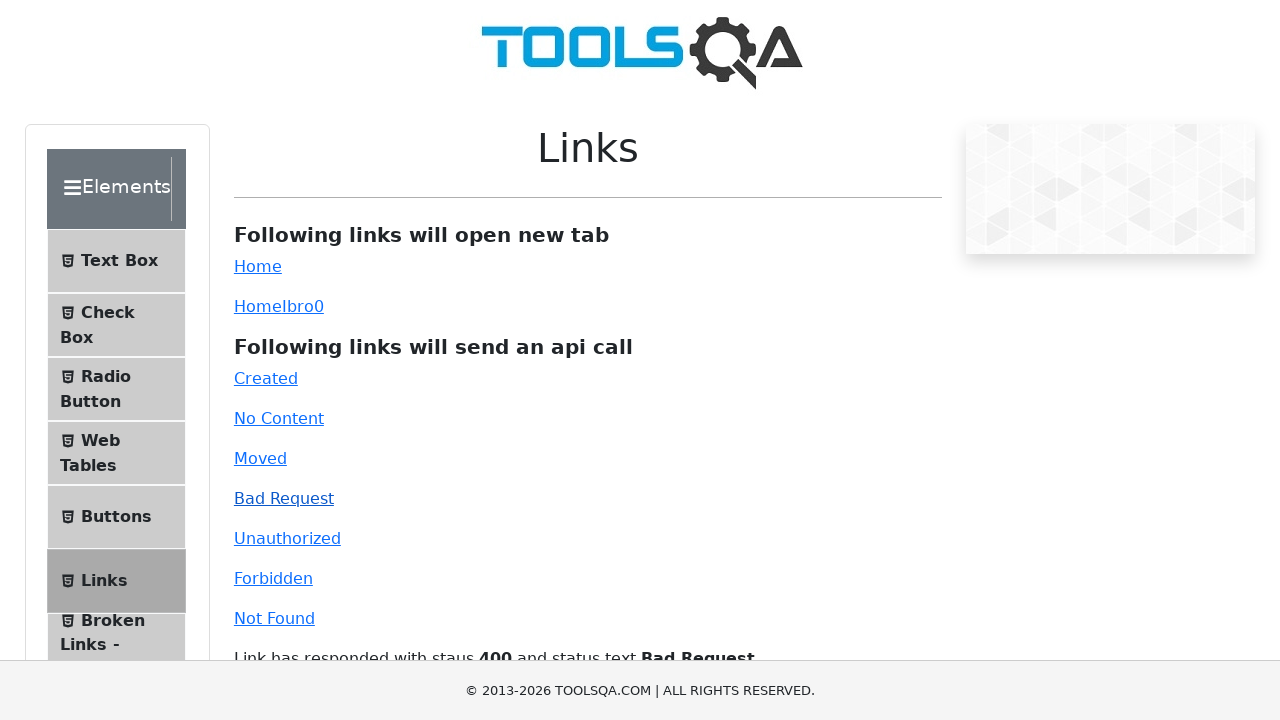